Tests dynamic loading functionality by clicking start button and verifying Hello World text appears

Starting URL: http://the-internet.herokuapp.com/

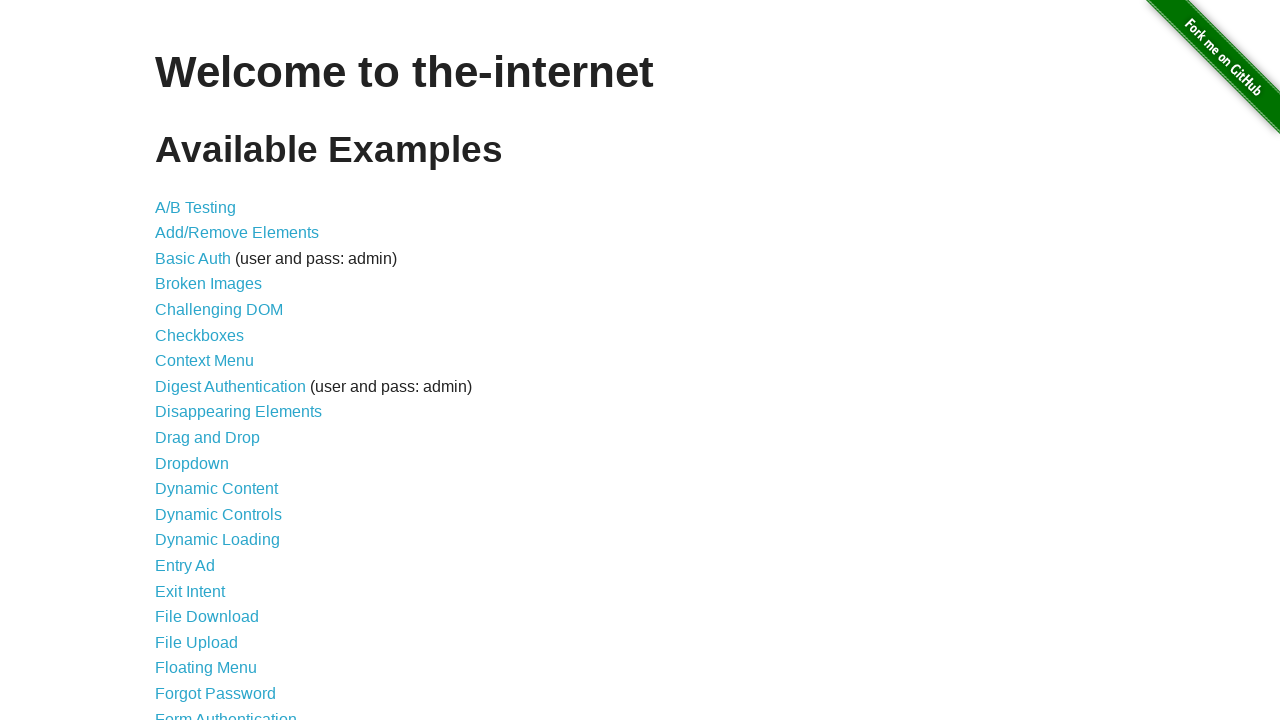

Navigated to the-internet.herokuapp.com homepage
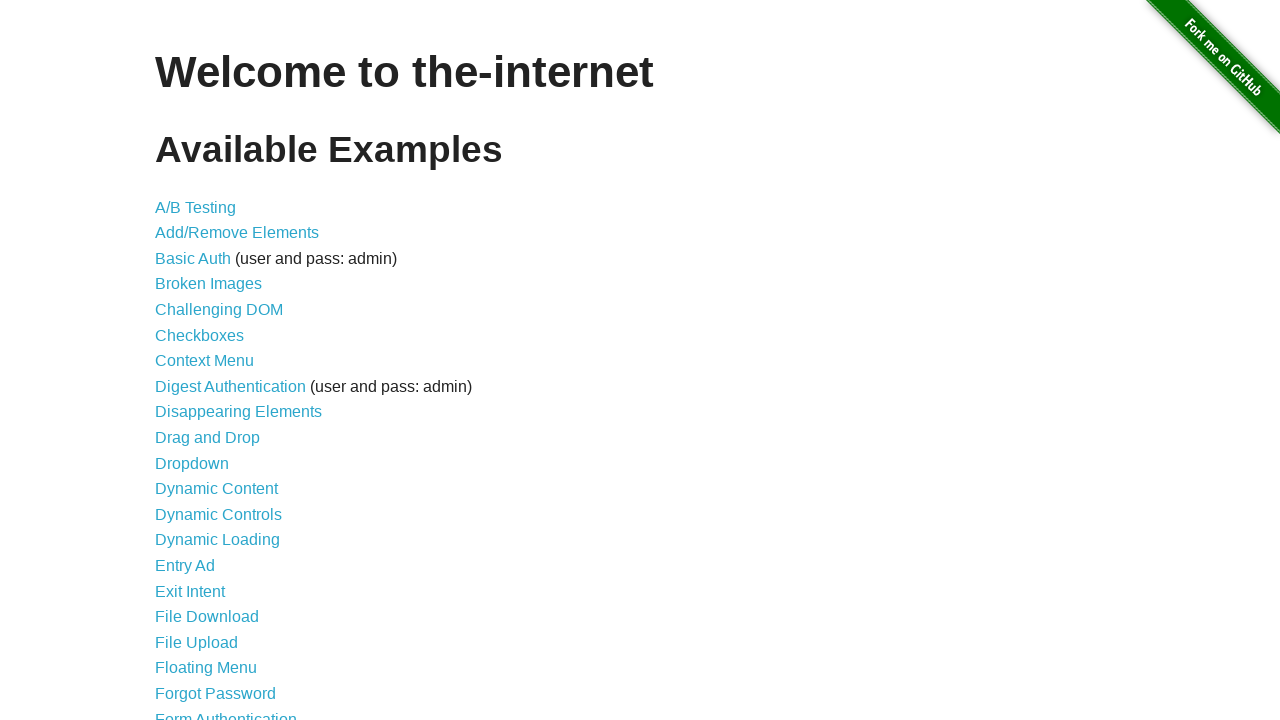

Clicked on Dynamic Loading link at (218, 540) on text=Dynamic Loading
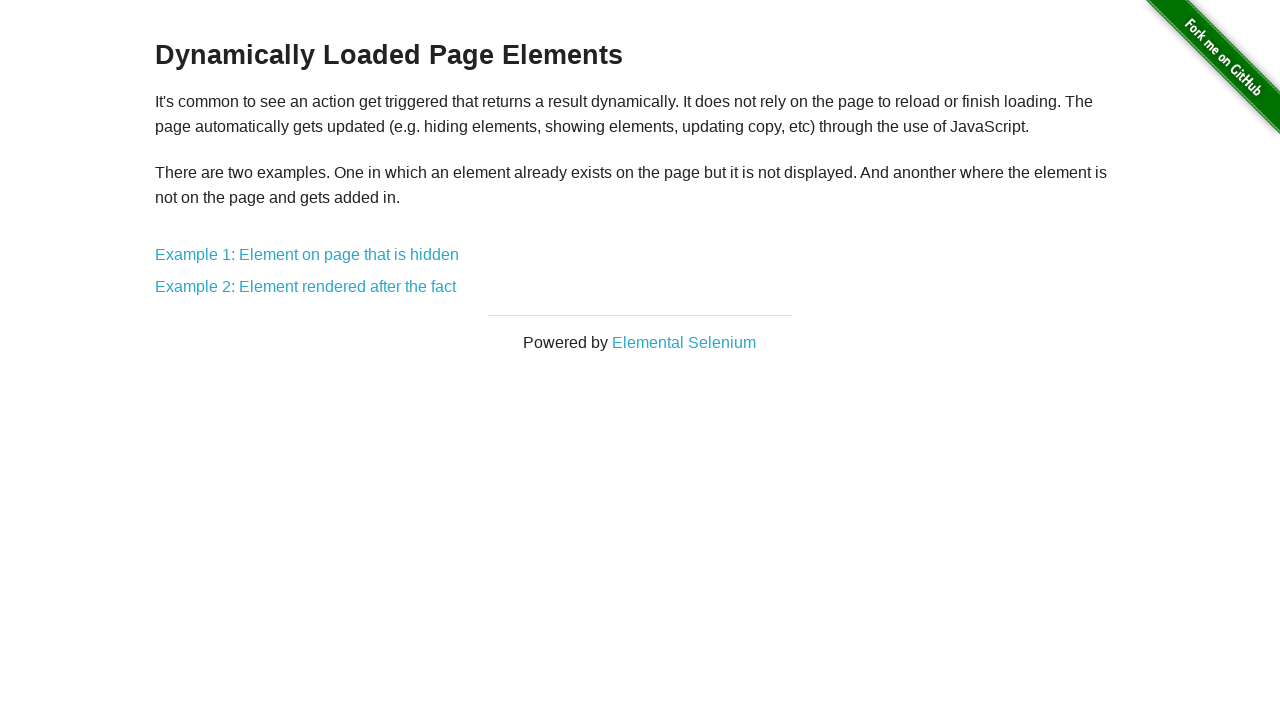

Clicked on Example 1 at (307, 255) on text=Example 1
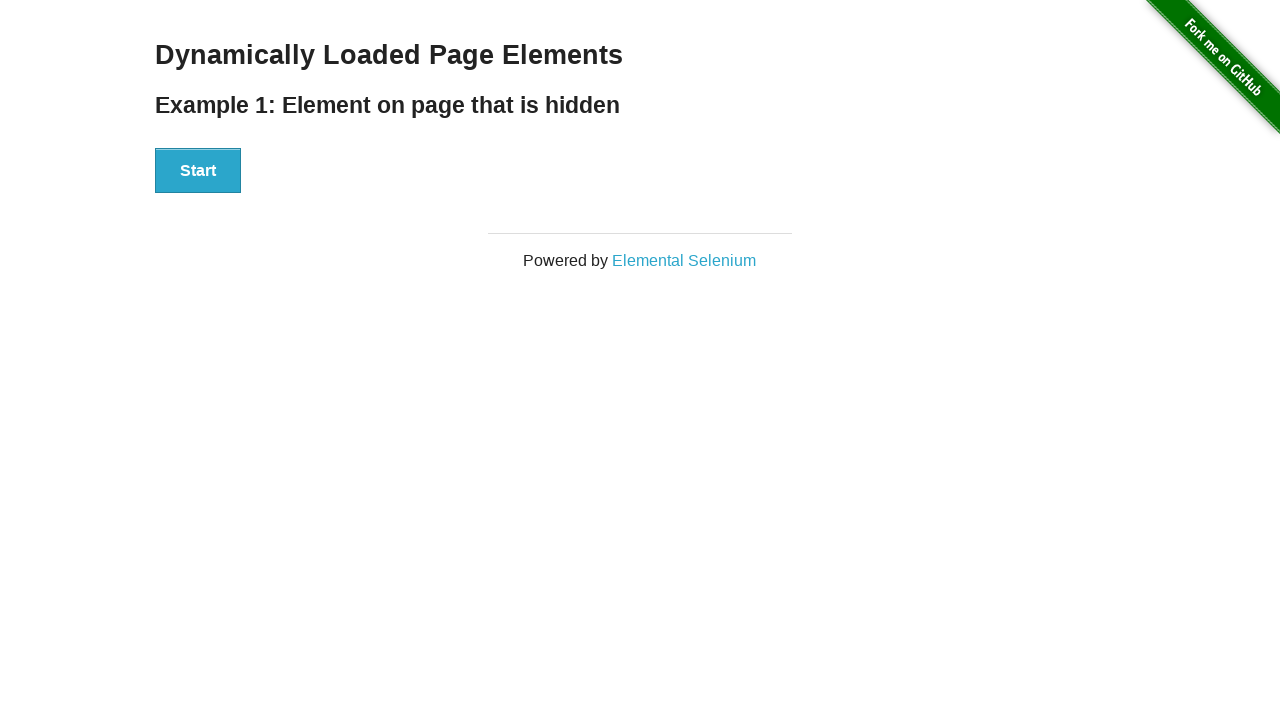

Clicked Start button to initiate dynamic loading at (198, 171) on div#start > button
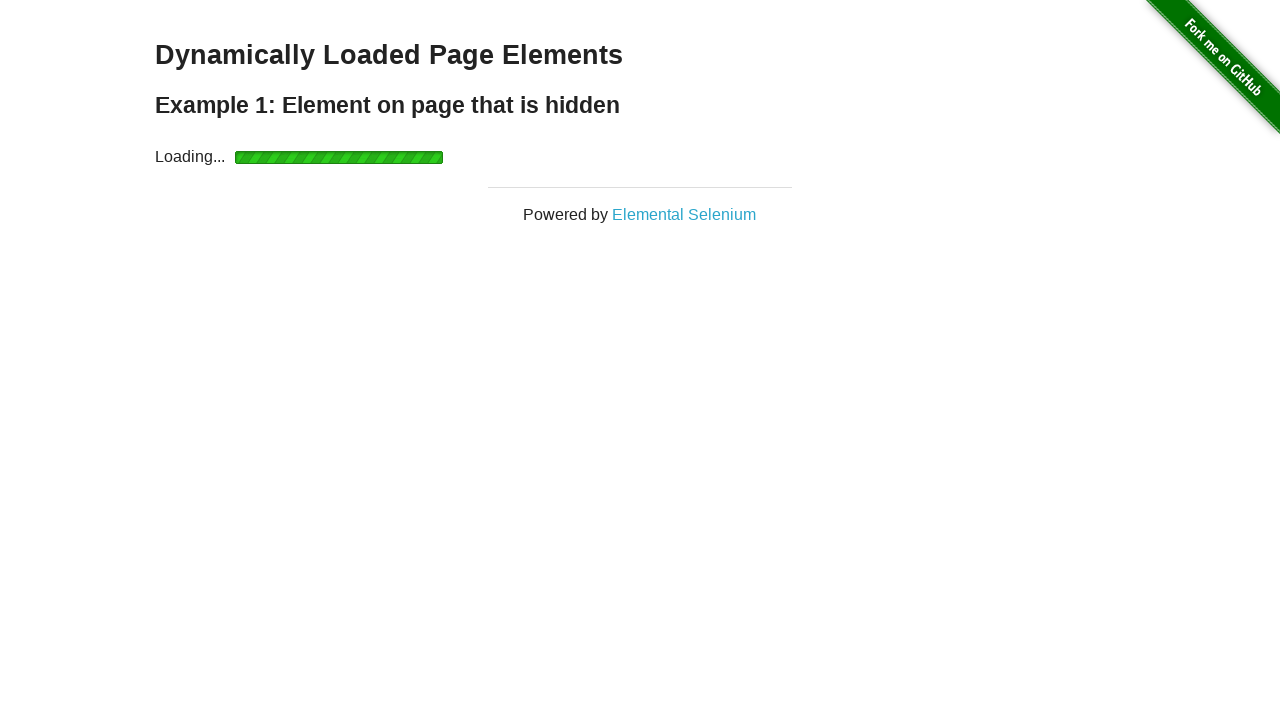

Hello World element became visible after dynamic loading
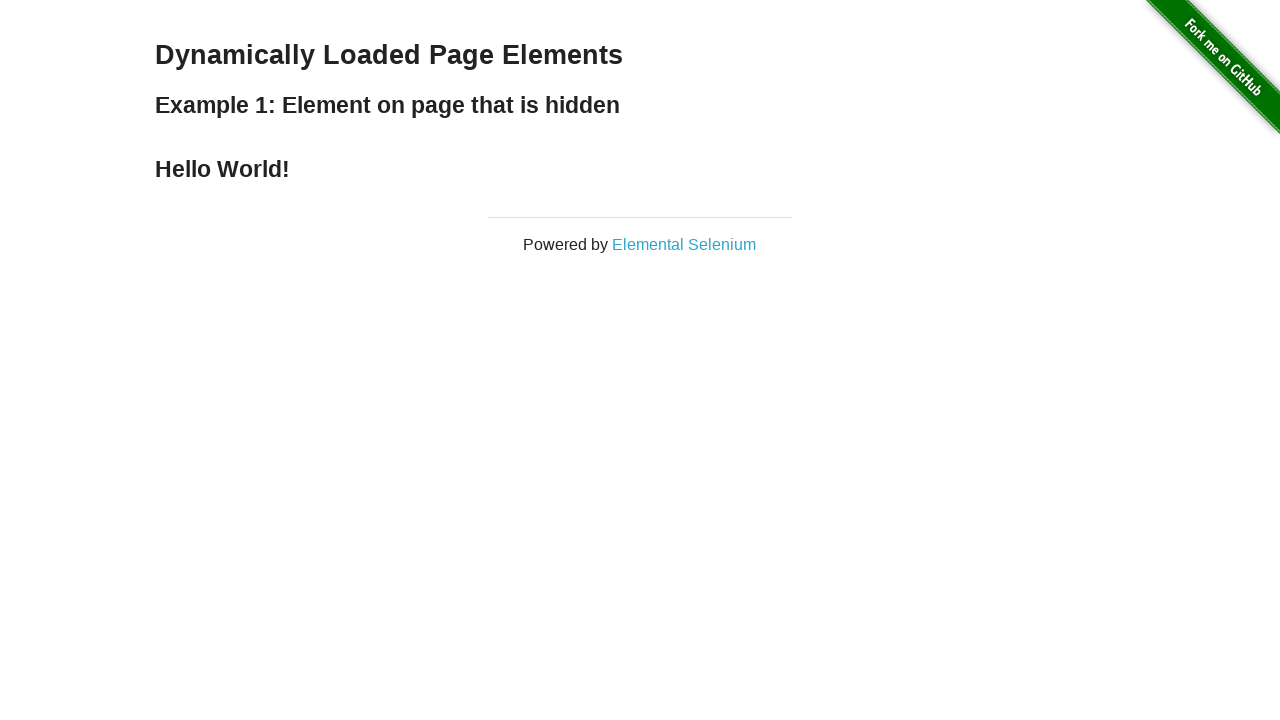

Verified 'Hello' text is present in the dynamically loaded element
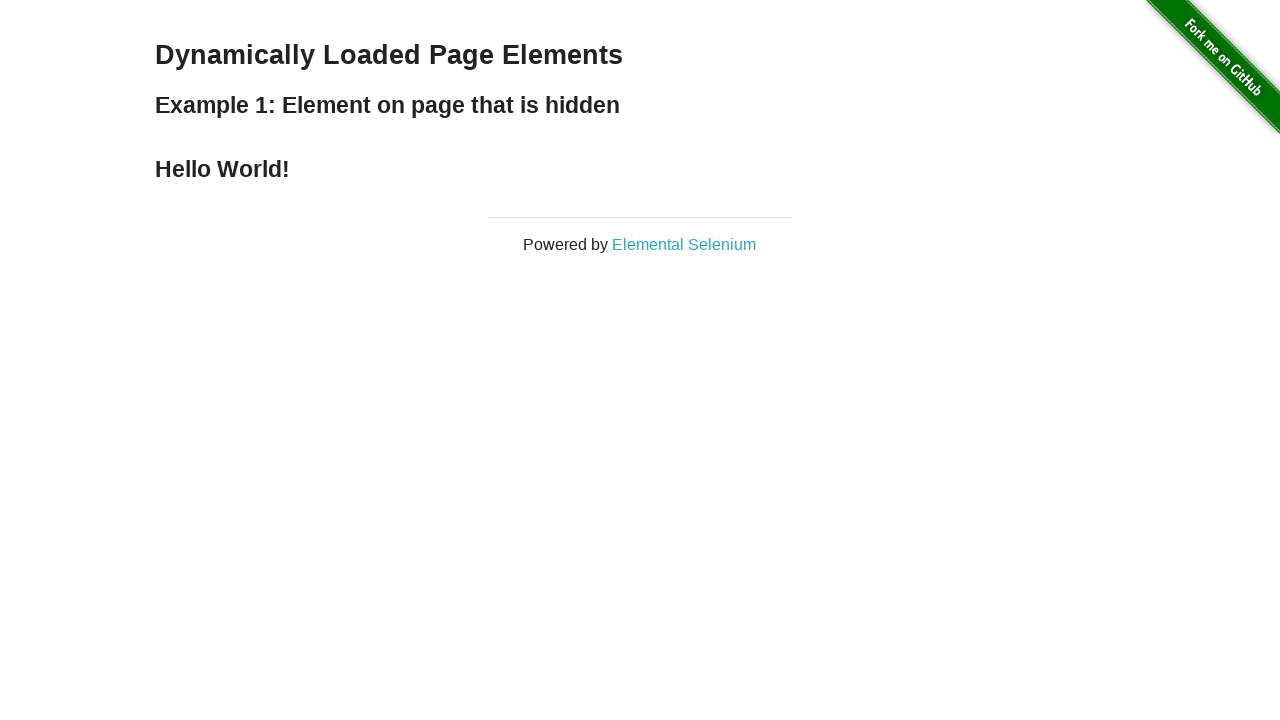

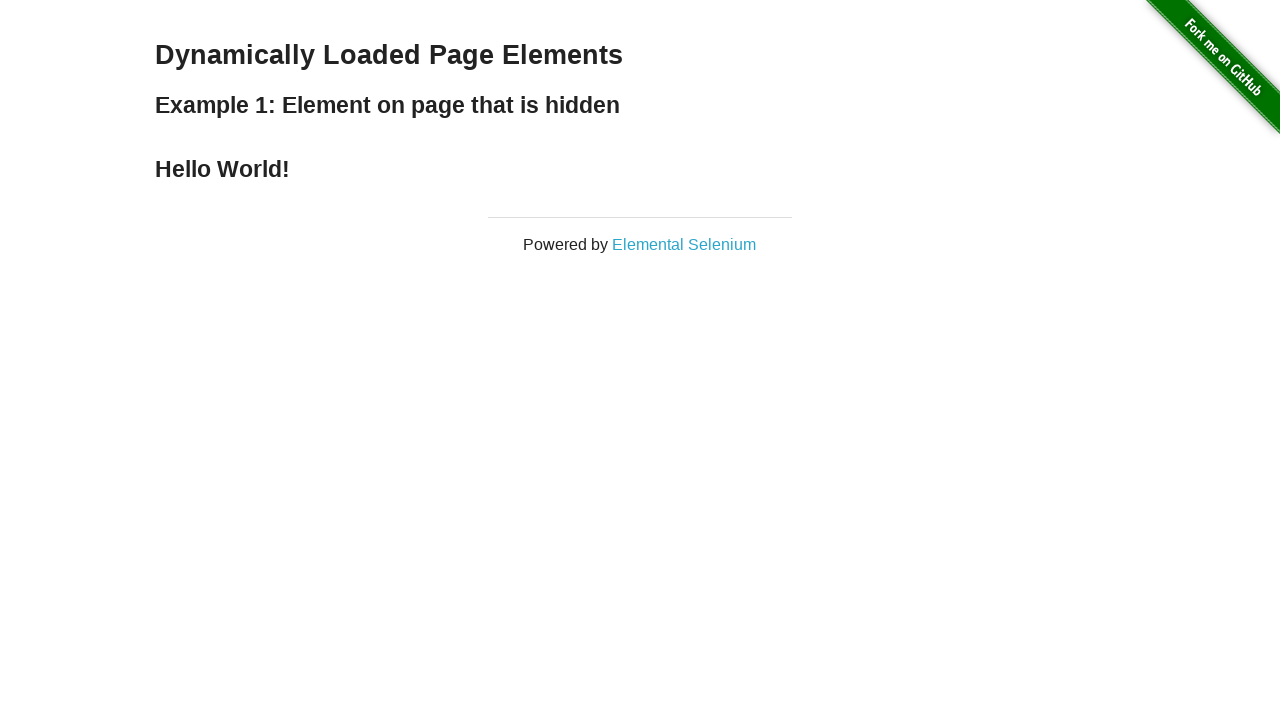